Tests multi-select dropdown functionality by selecting and deselecting options in an iframe, then clicking the orientation change button

Starting URL: https://www.w3schools.com/TAGs/tryit.asp?filename=tryhtml_select_multiple

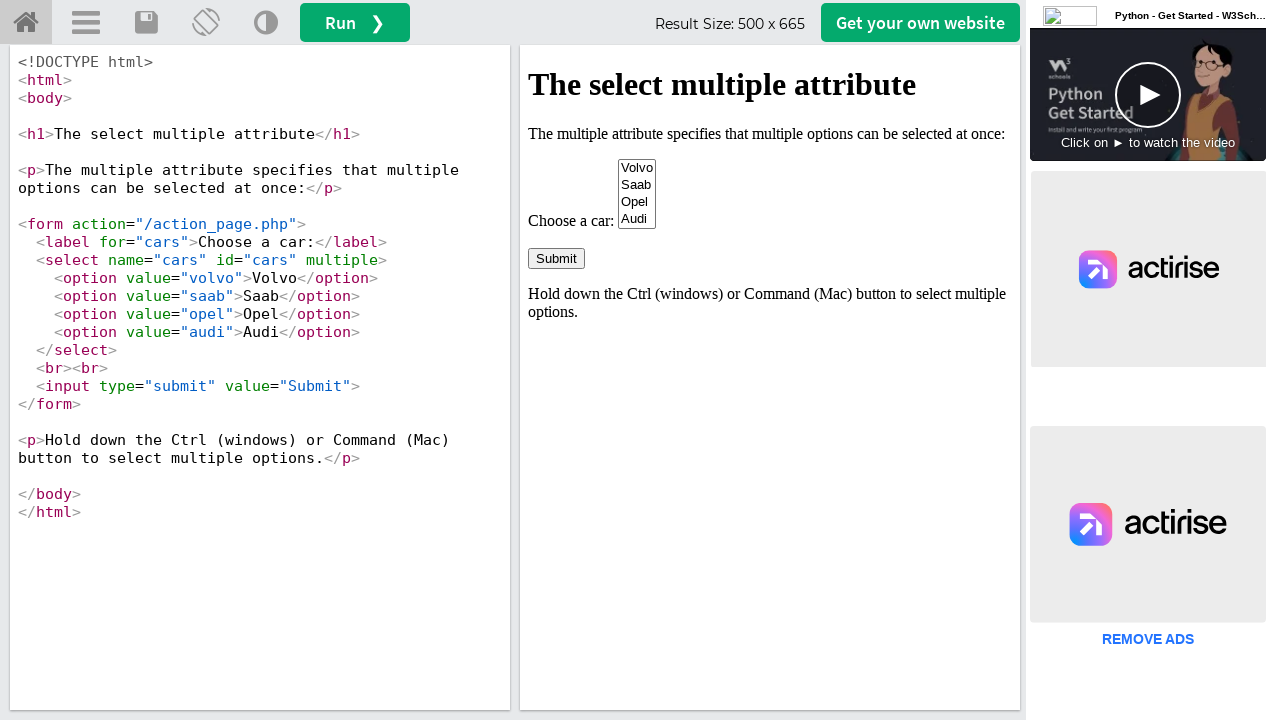

Located iframe containing the select element
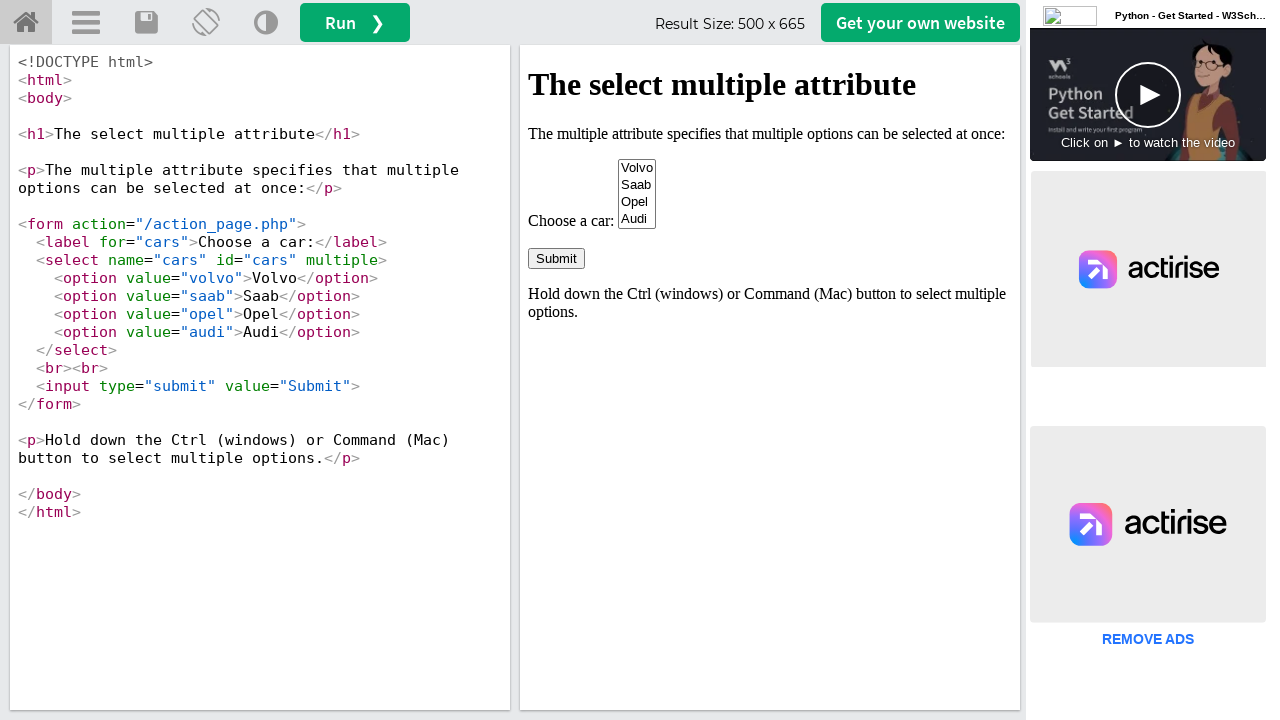

Located multi-select dropdown element with id 'cars'
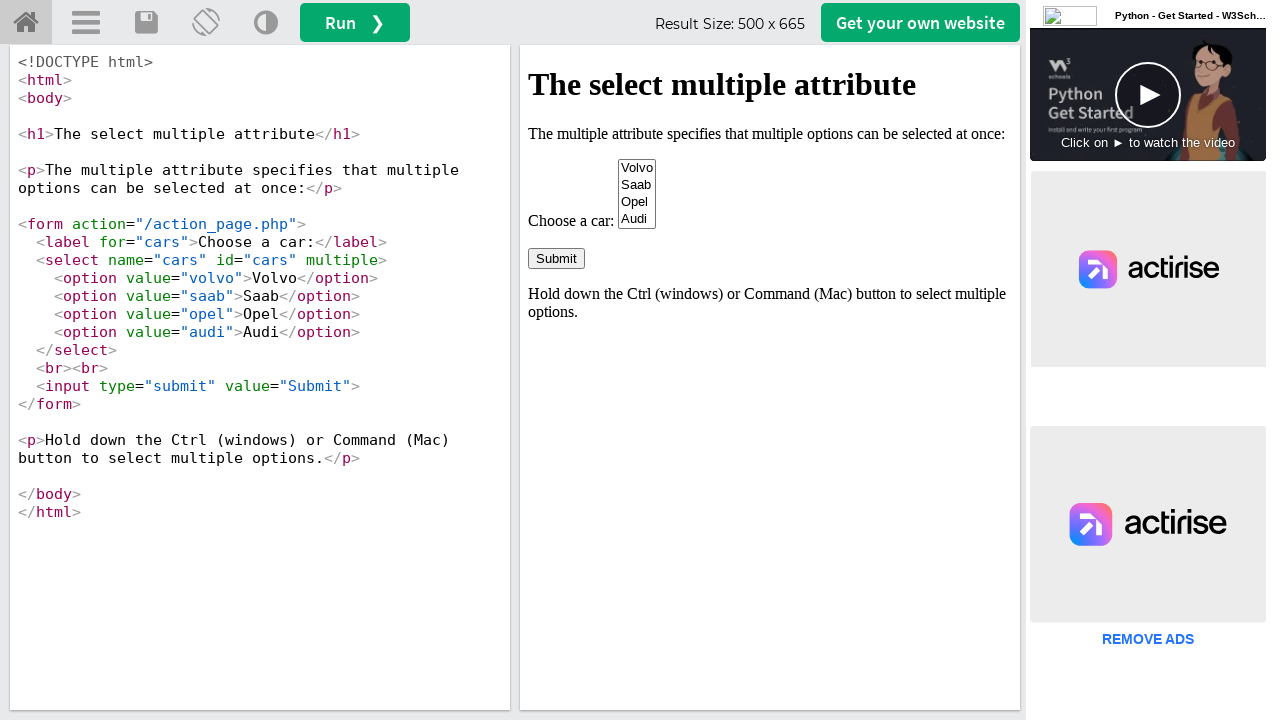

Selected 'Audi' option from dropdown on iframe#iframeResult >> internal:control=enter-frame >> #cars
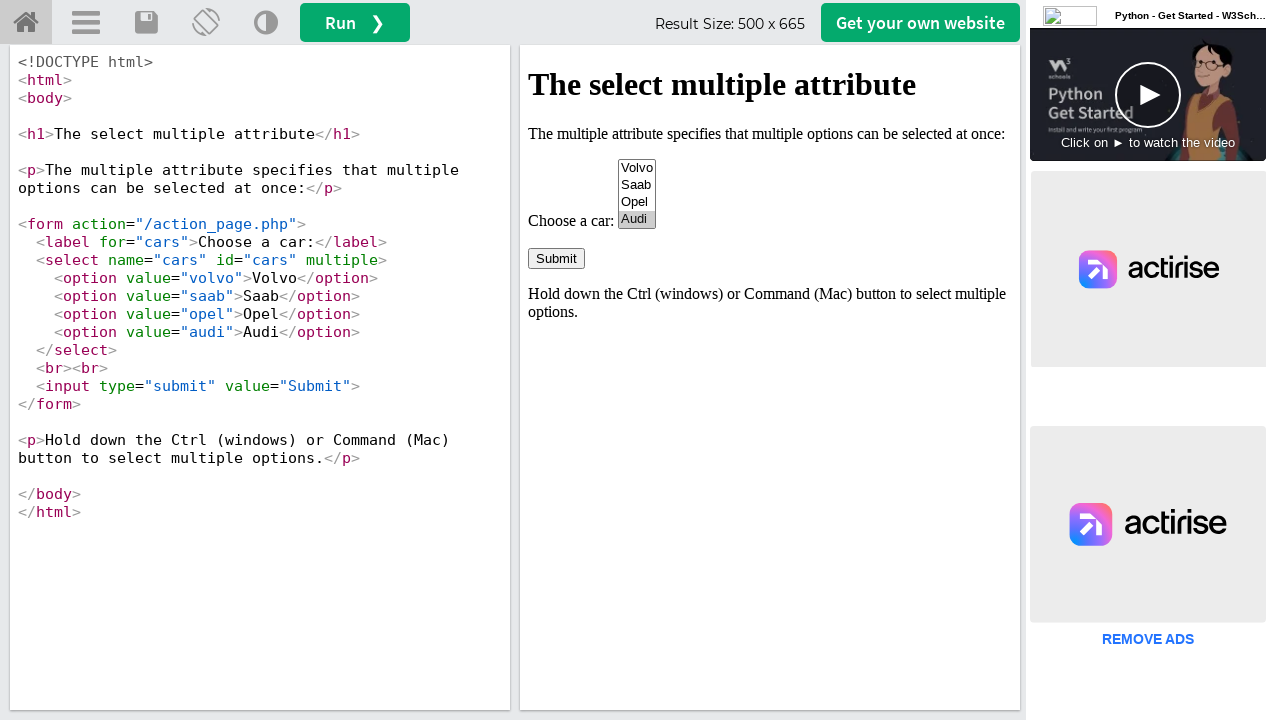

Selected 'Volvo' and 'Audi' options (multi-select) on iframe#iframeResult >> internal:control=enter-frame >> #cars
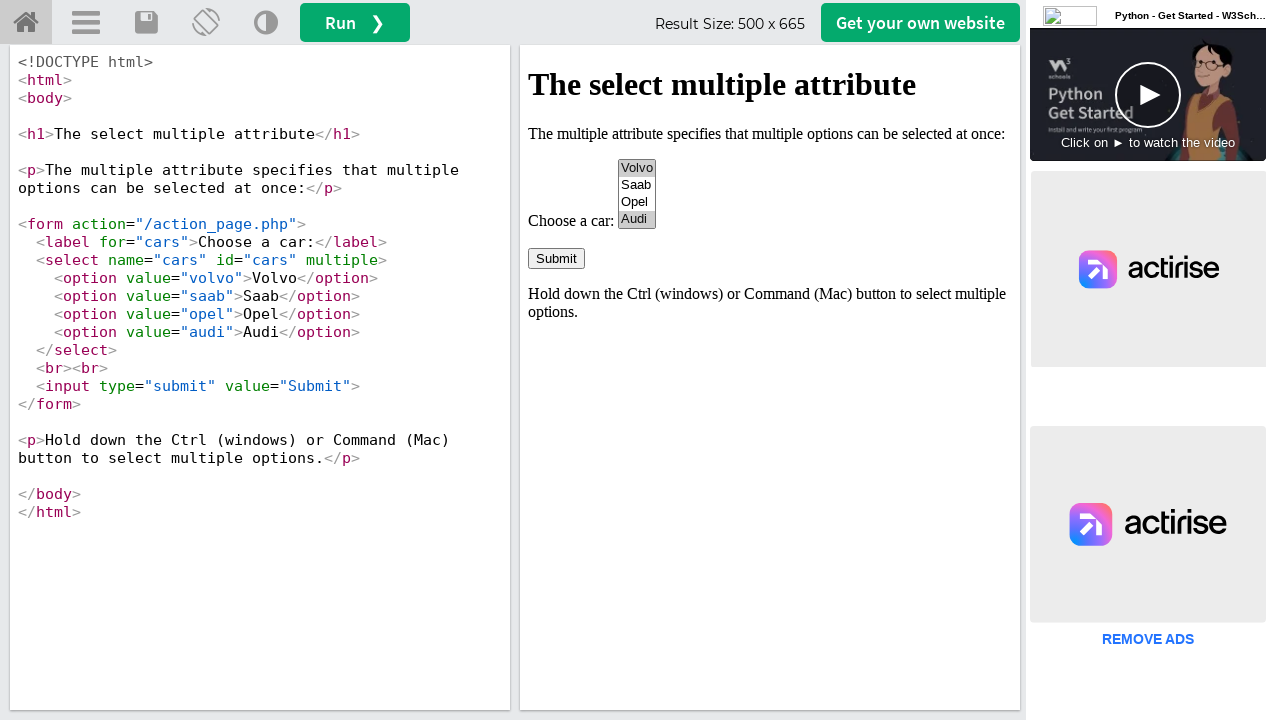

Deselected 'Audi', keeping only 'Volvo' selected on iframe#iframeResult >> internal:control=enter-frame >> #cars
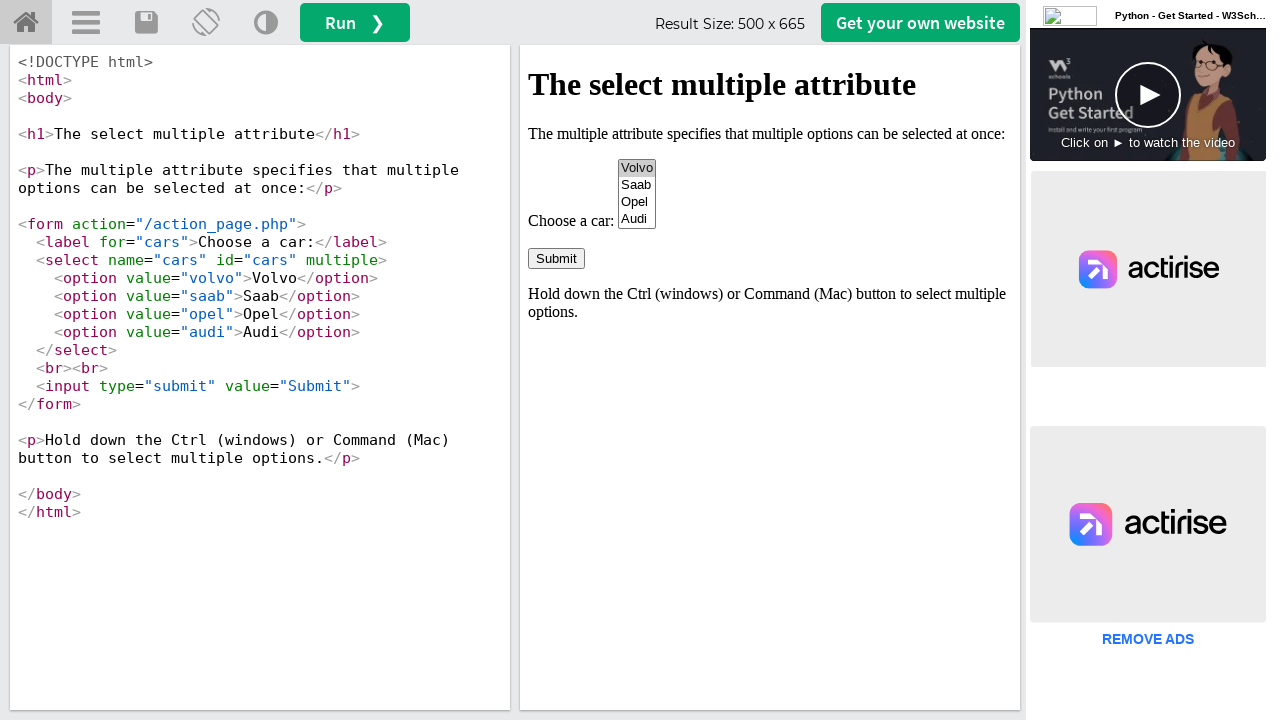

Deselected all options from dropdown on iframe#iframeResult >> internal:control=enter-frame >> #cars
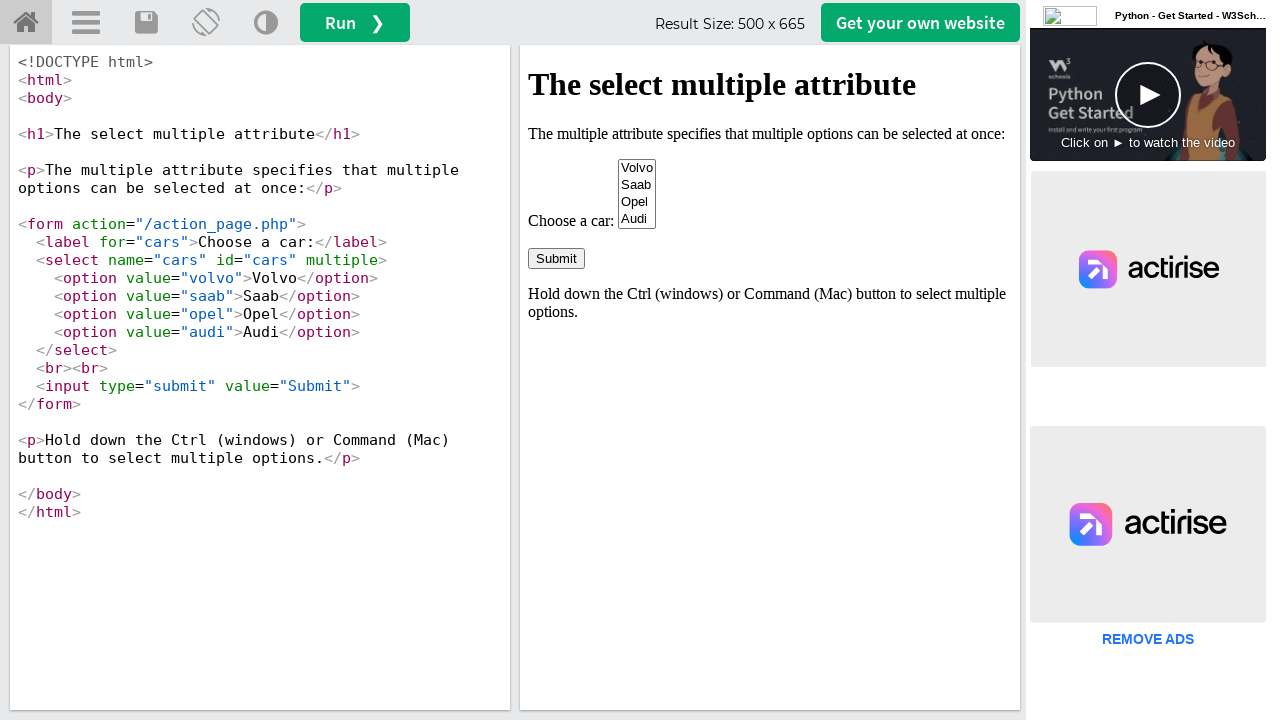

Clicked 'Change Orientation' button at (206, 23) on a[title='Change Orientation']
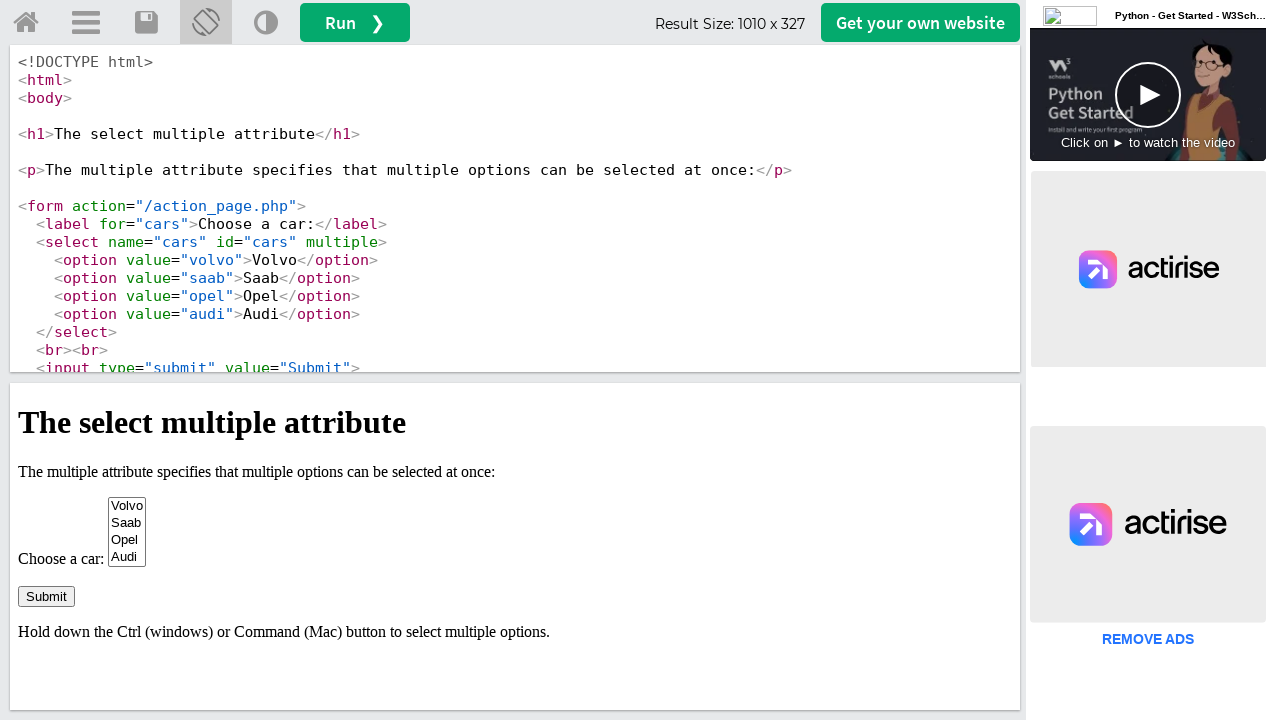

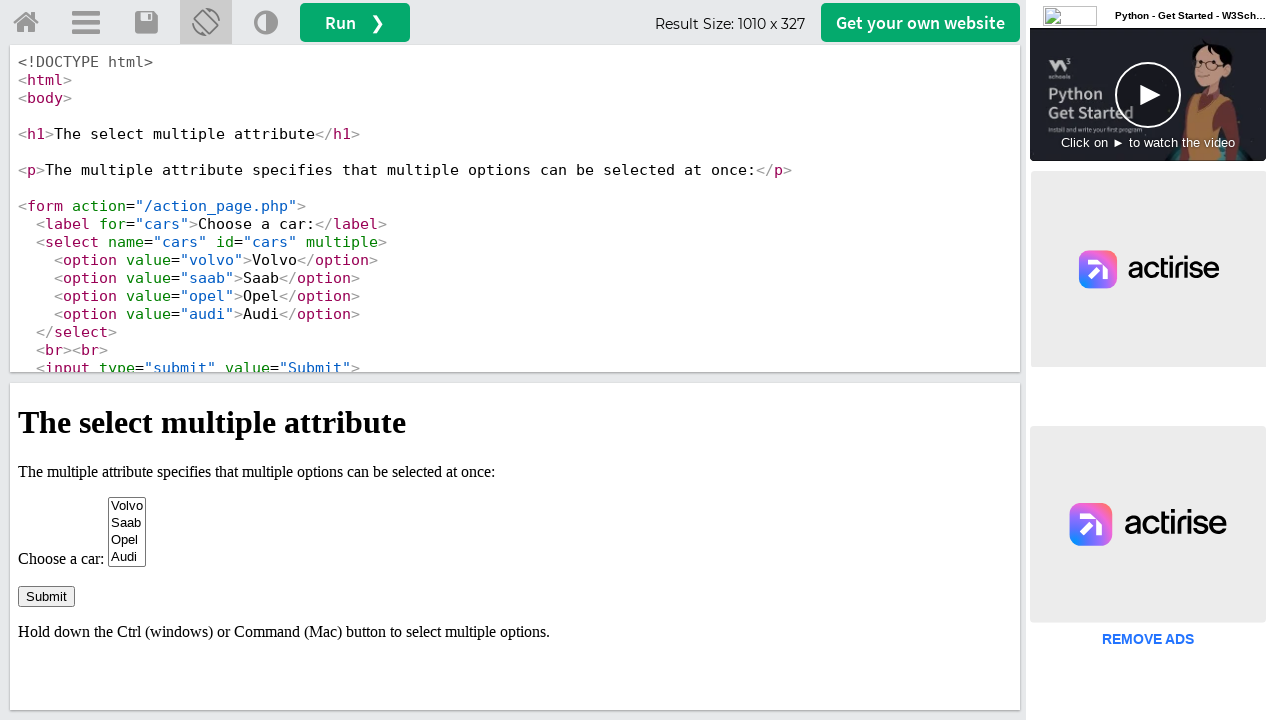